Verifies that the OrangeHRM logo is displayed on the login page

Starting URL: https://opensource-demo.orangehrmlive.com/web/index.php/auth/login

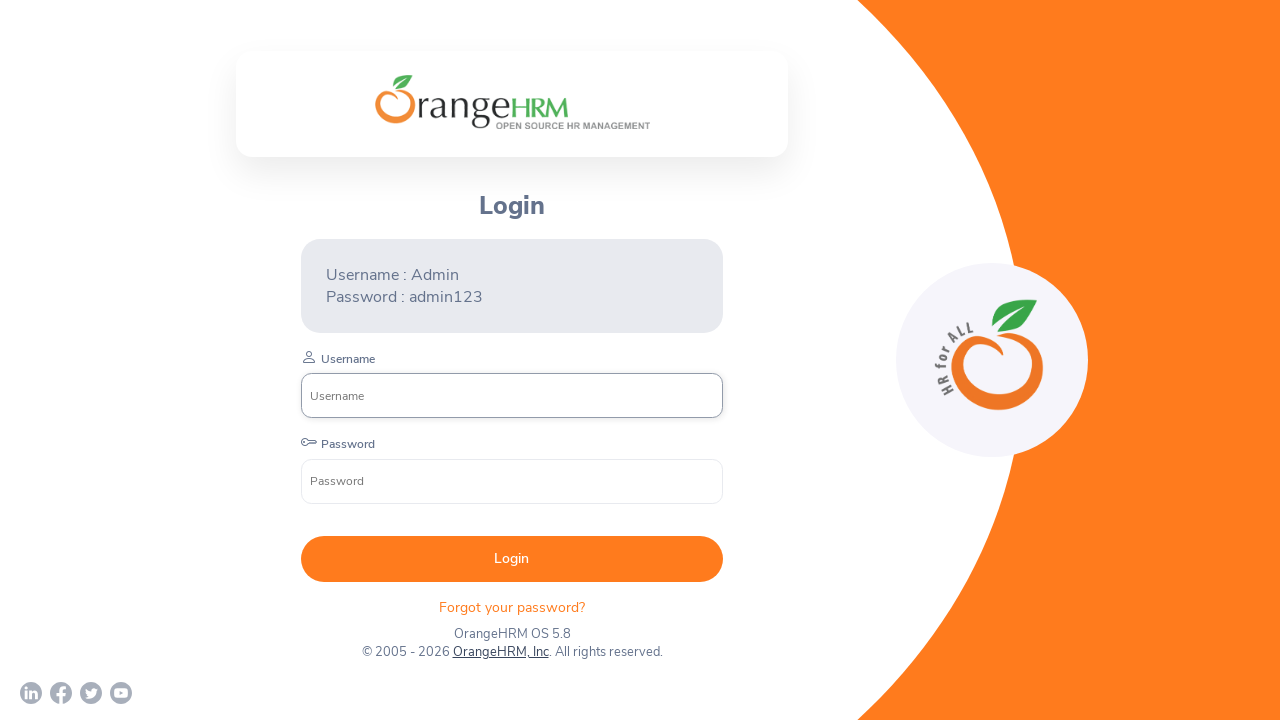

Logo branding element is visible on the login page
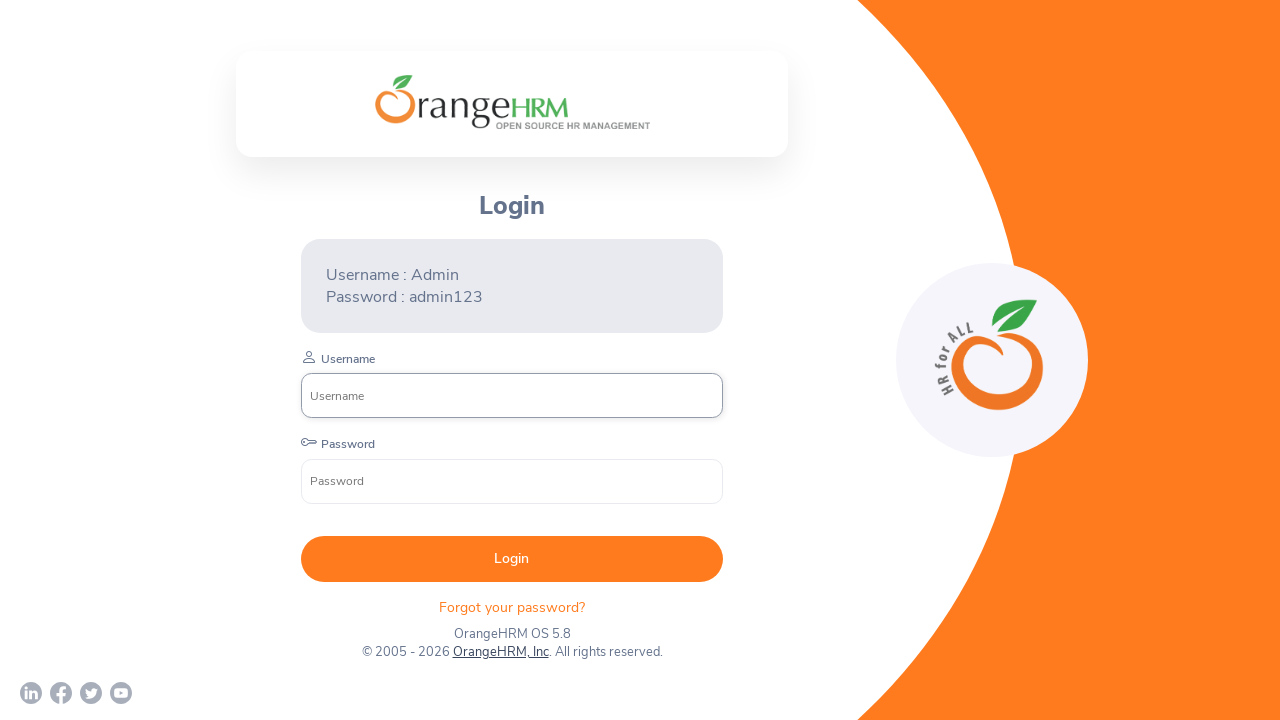

Assertion passed: OrangeHRM logo is displayed on the login page
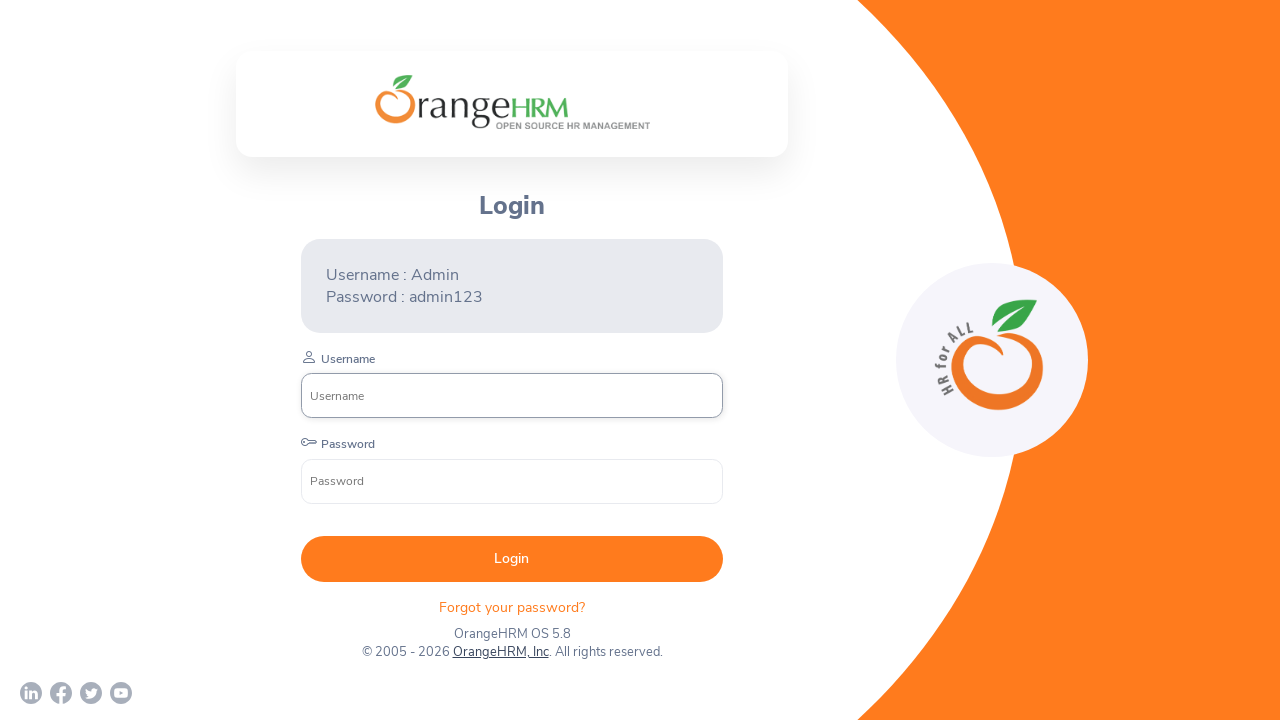

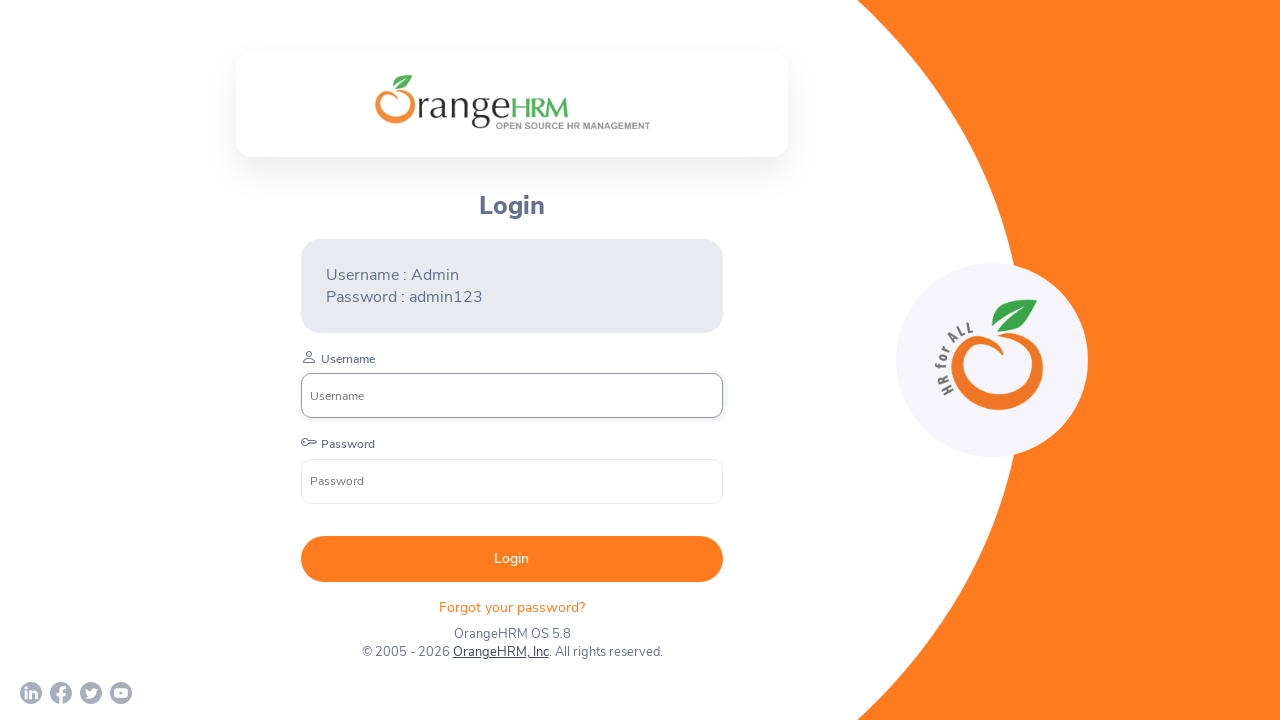